Navigates to a sample form and interacts with a radio button by selecting the "Fourth Option"

Starting URL: https://www.mycontactform.com/

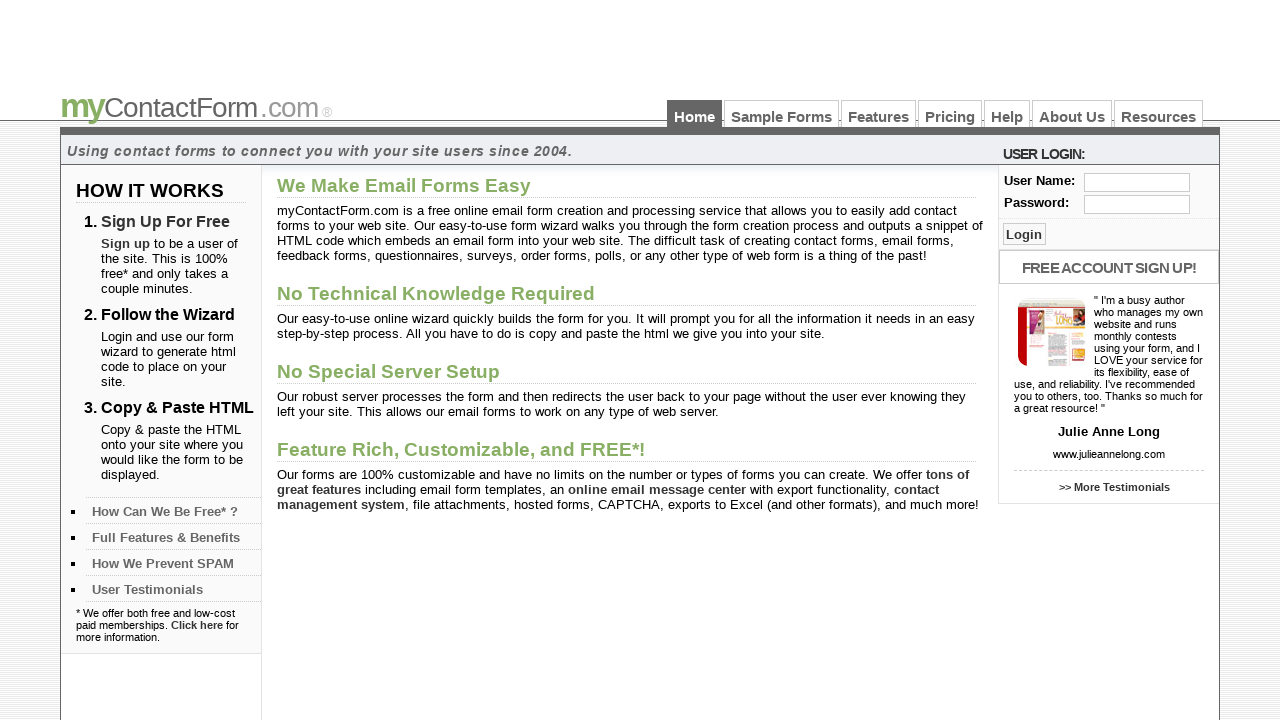

Navigated to https://www.mycontactform.com/
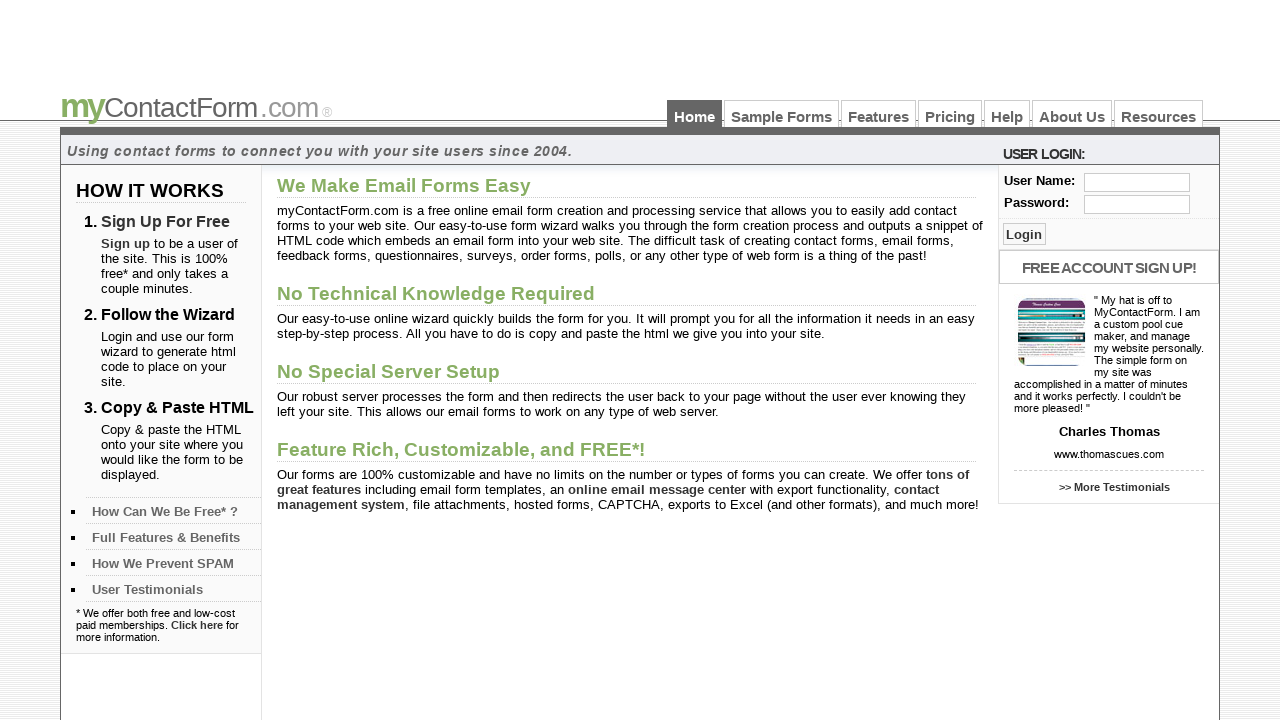

Clicked on Sample Forms link to navigate to the form at (782, 114) on a:has-text('Sample Forms')
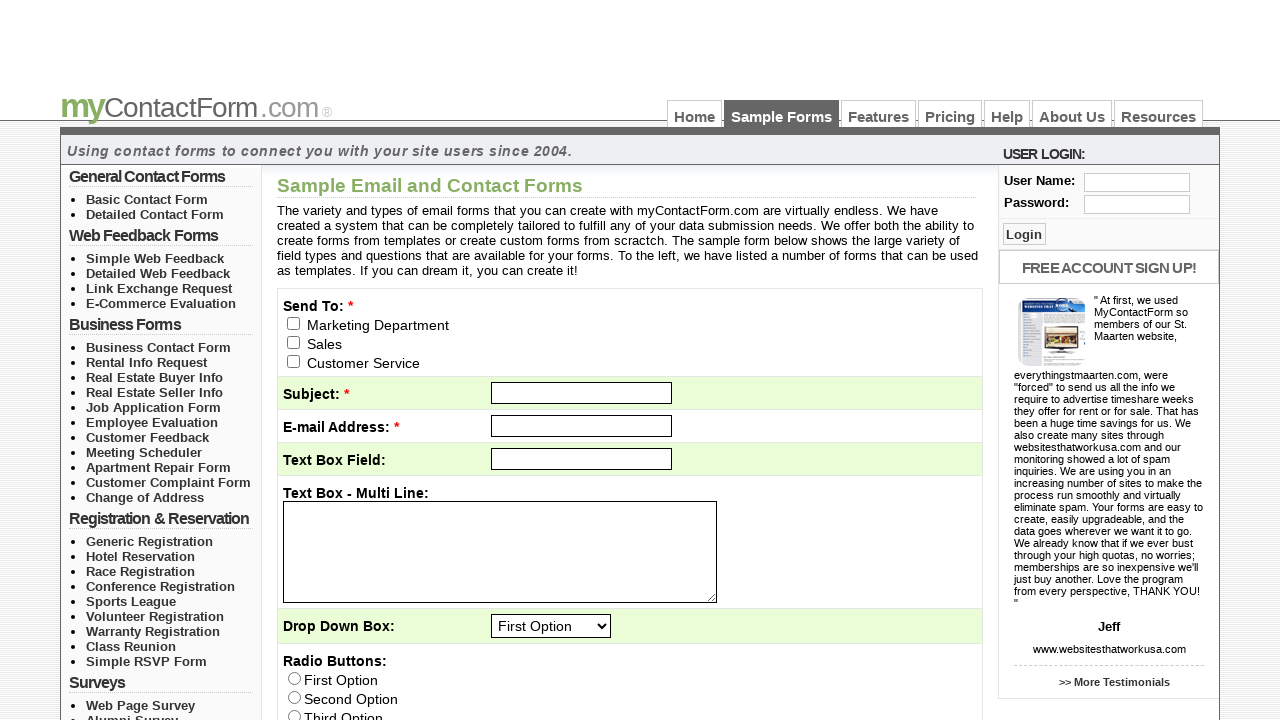

Waited for the form to load and found the radio button
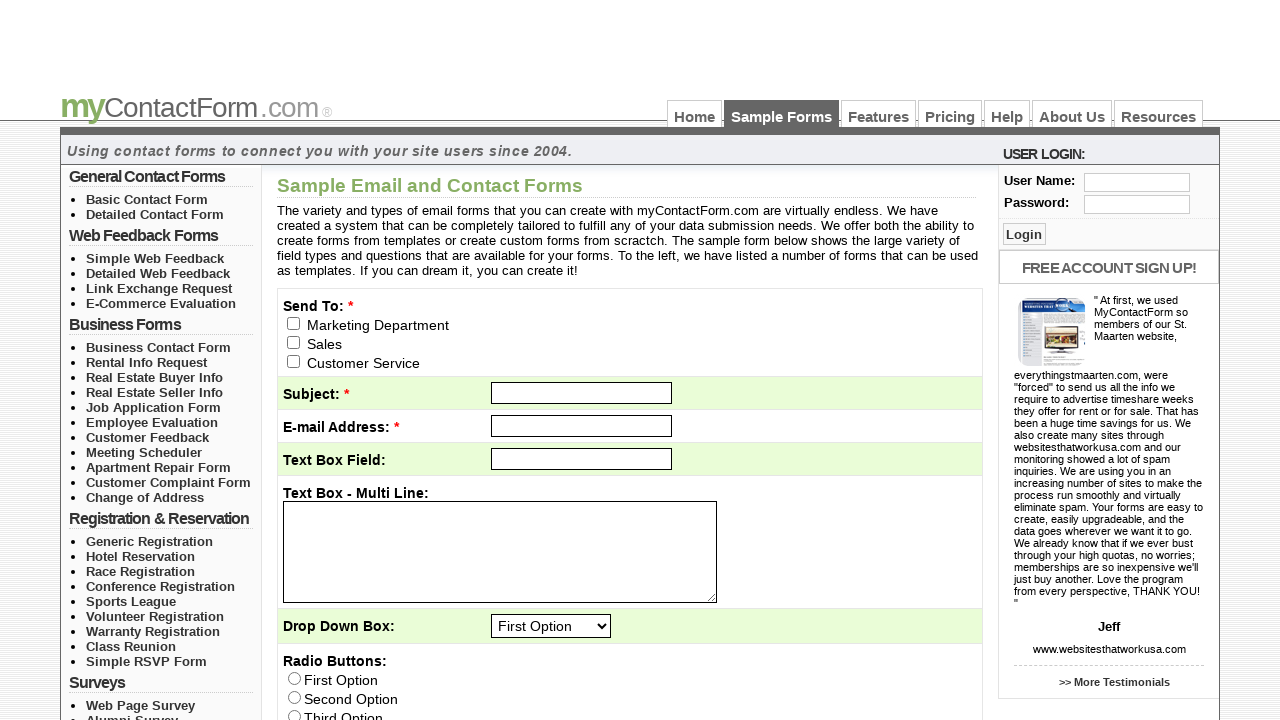

Clicked on the Fourth Option radio button at (294, 360) on input[value='Fourth Option']
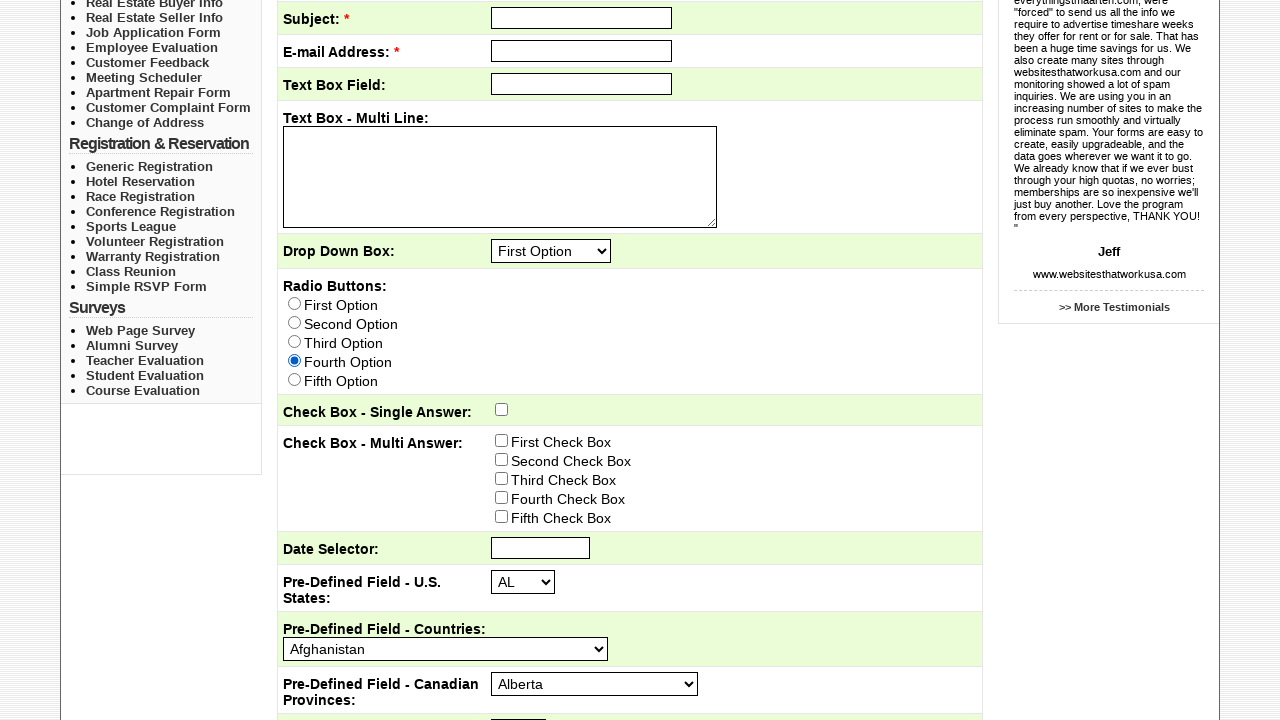

Verified that the Fourth Option radio button is checked
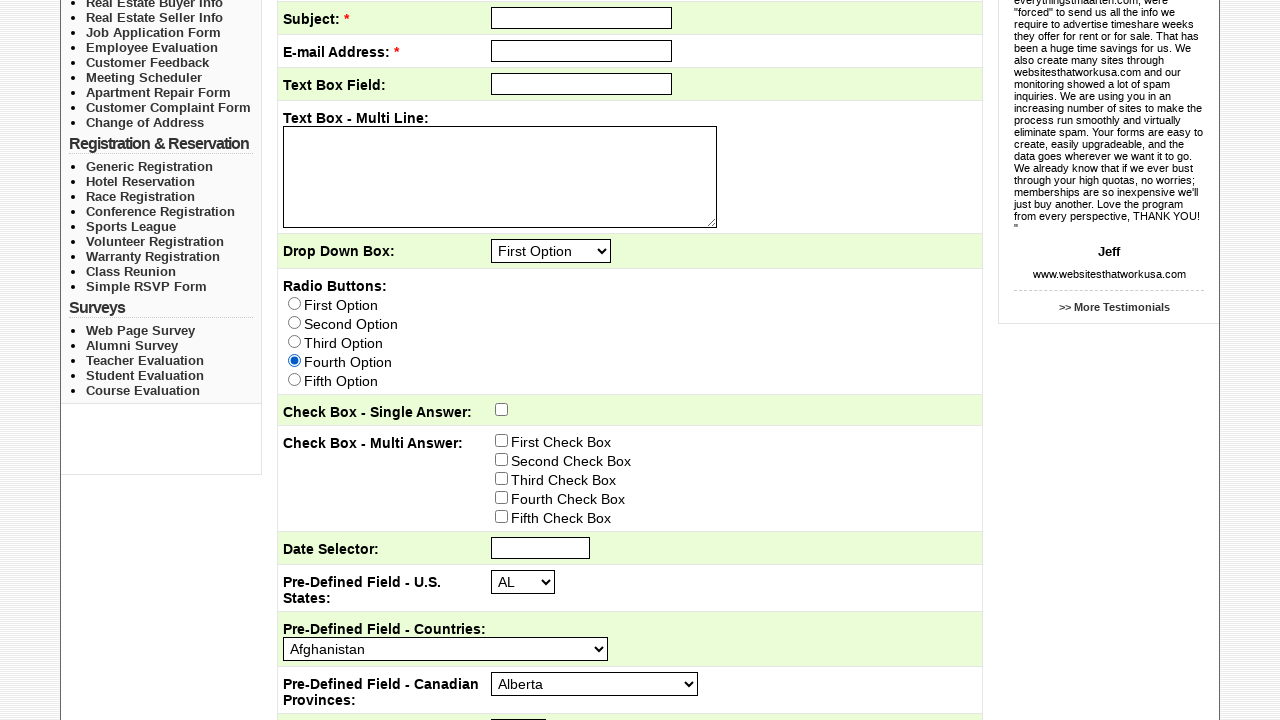

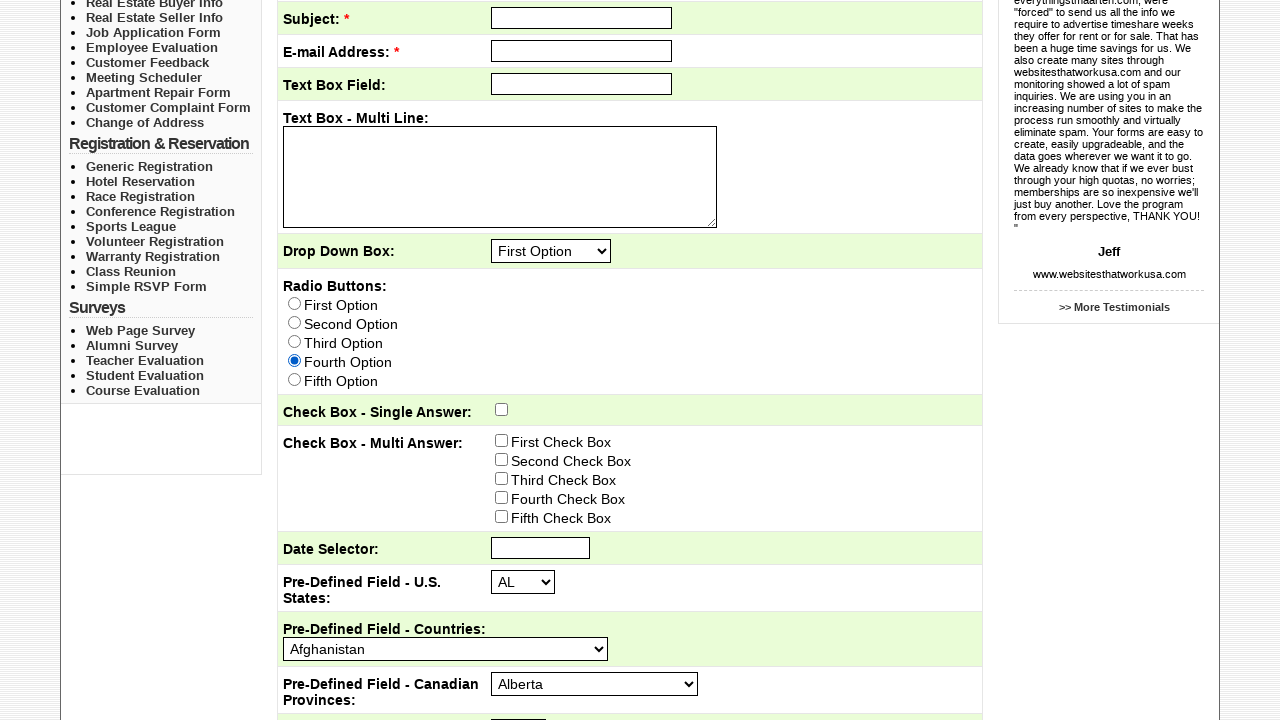